Tests product search and add to cart functionality by searching for products, verifying results, and adding specific items to cart

Starting URL: https://rahulshettyacademy.com/seleniumPractise/#/

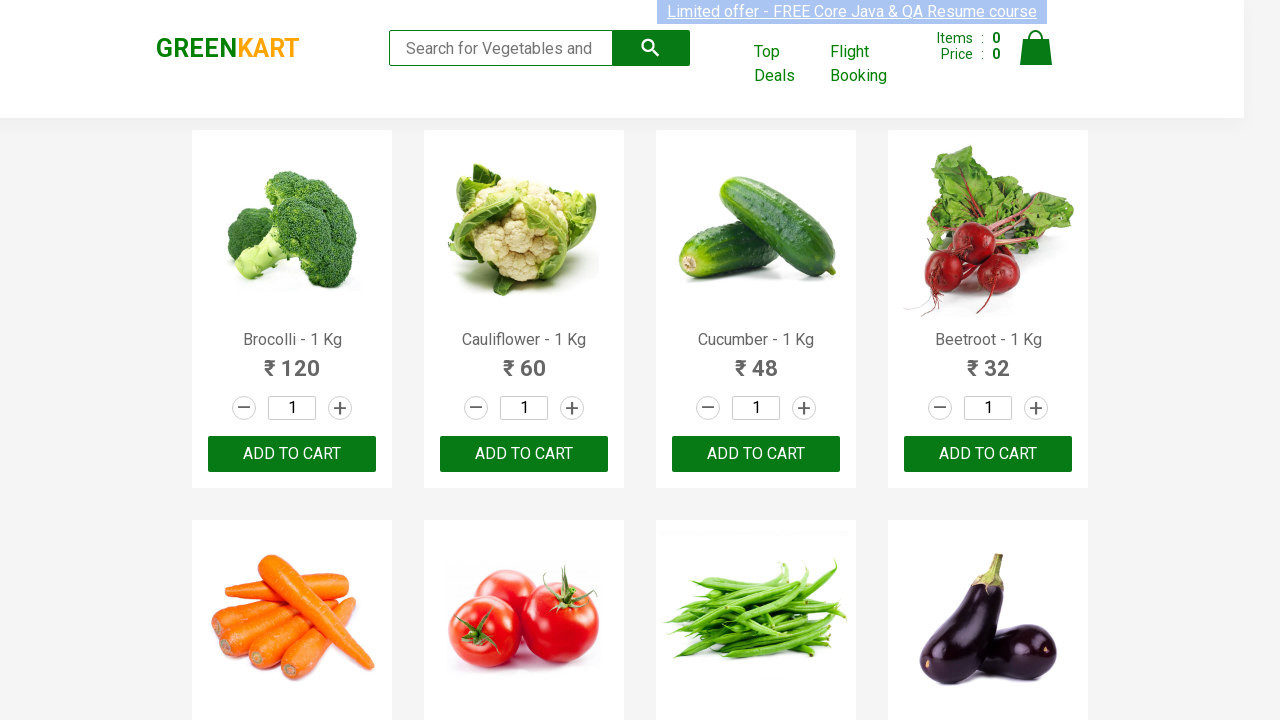

Filled search field with 'ca' to search for products on .search-keyword
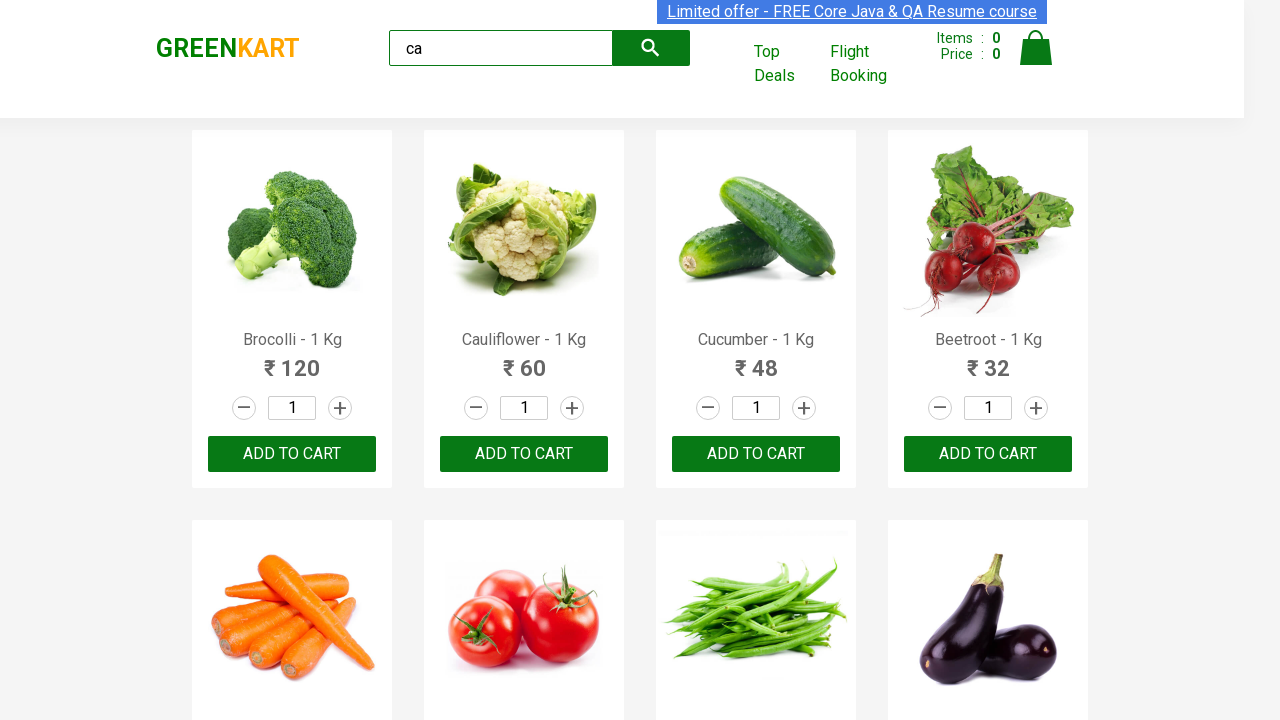

Waited for products to be visible
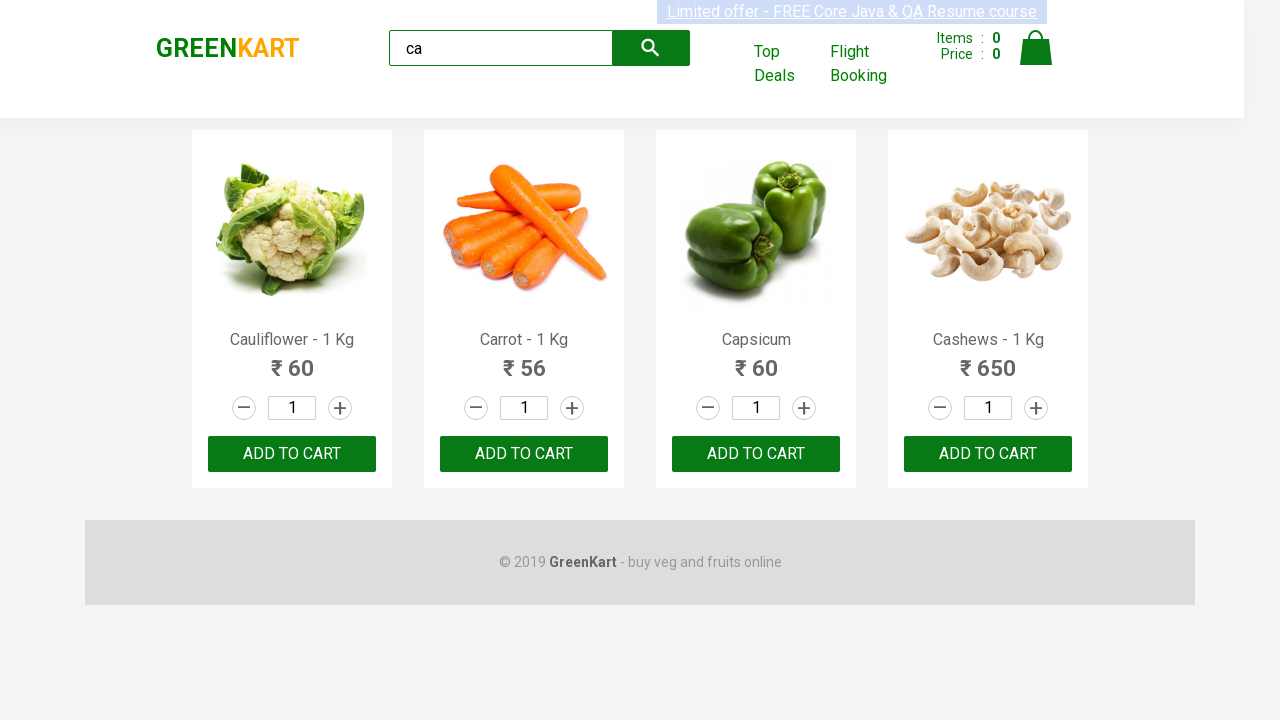

Clicked ADD TO CART button for the third product at (756, 454) on .products .product >> nth=2 >> internal:text="ADD TO CART"i
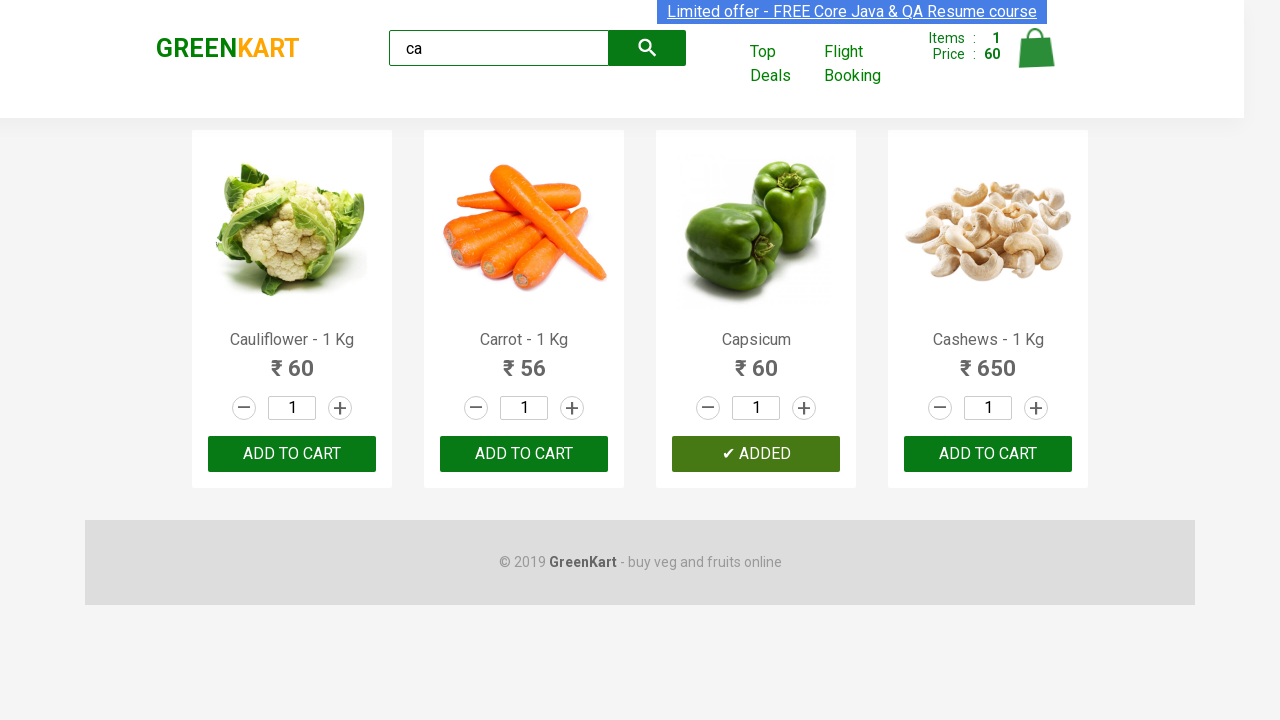

Retrieved product name: Cauliflower - 1 Kg
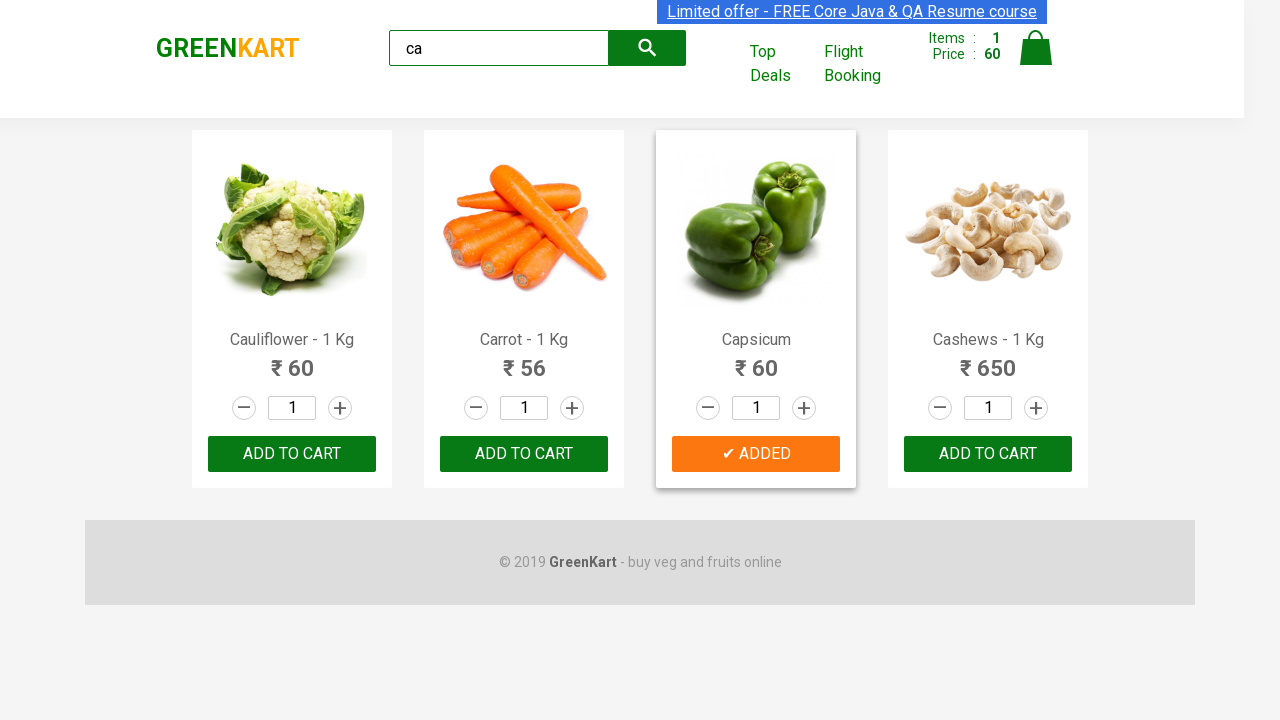

Retrieved product name: Carrot - 1 Kg
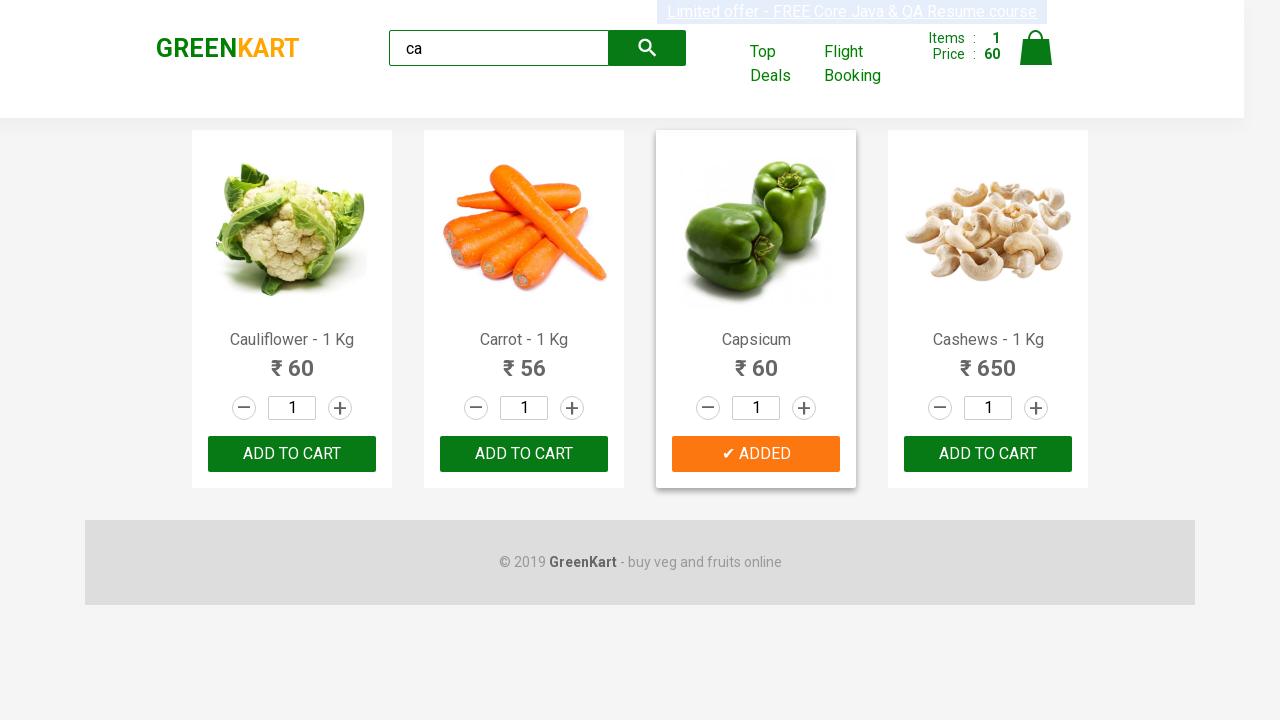

Retrieved product name: Capsicum
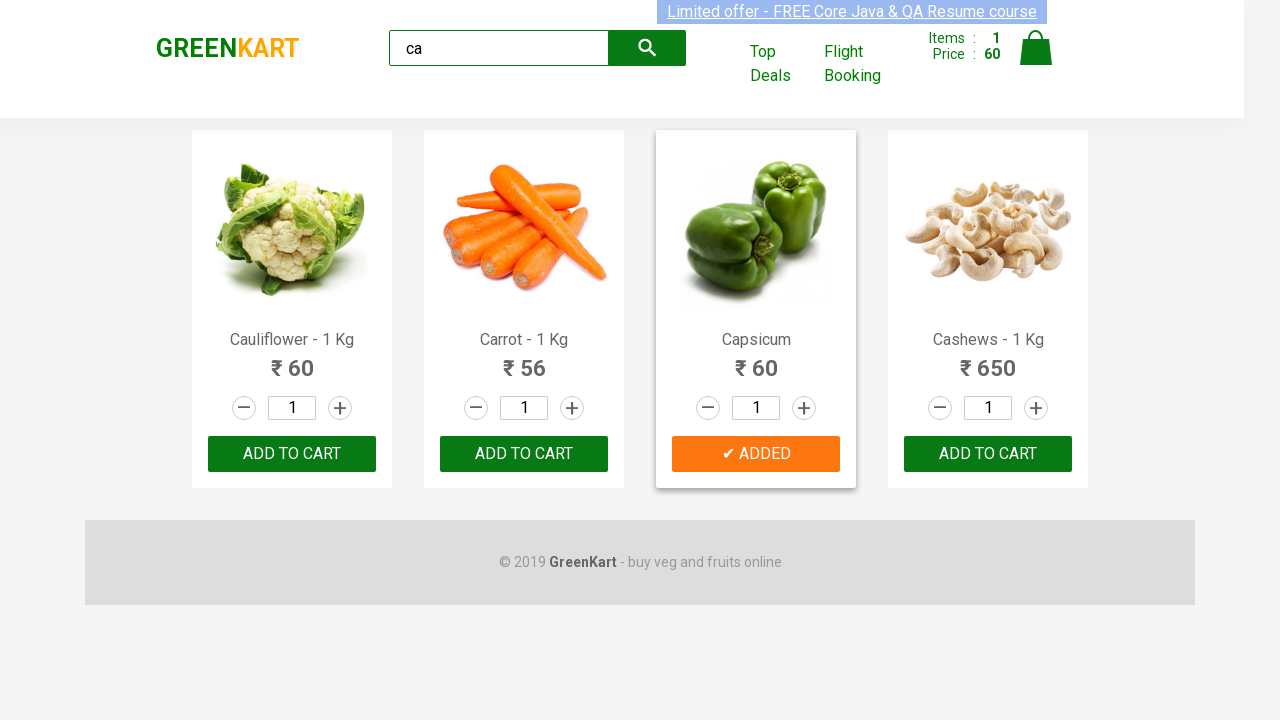

Retrieved product name: Cashews - 1 Kg
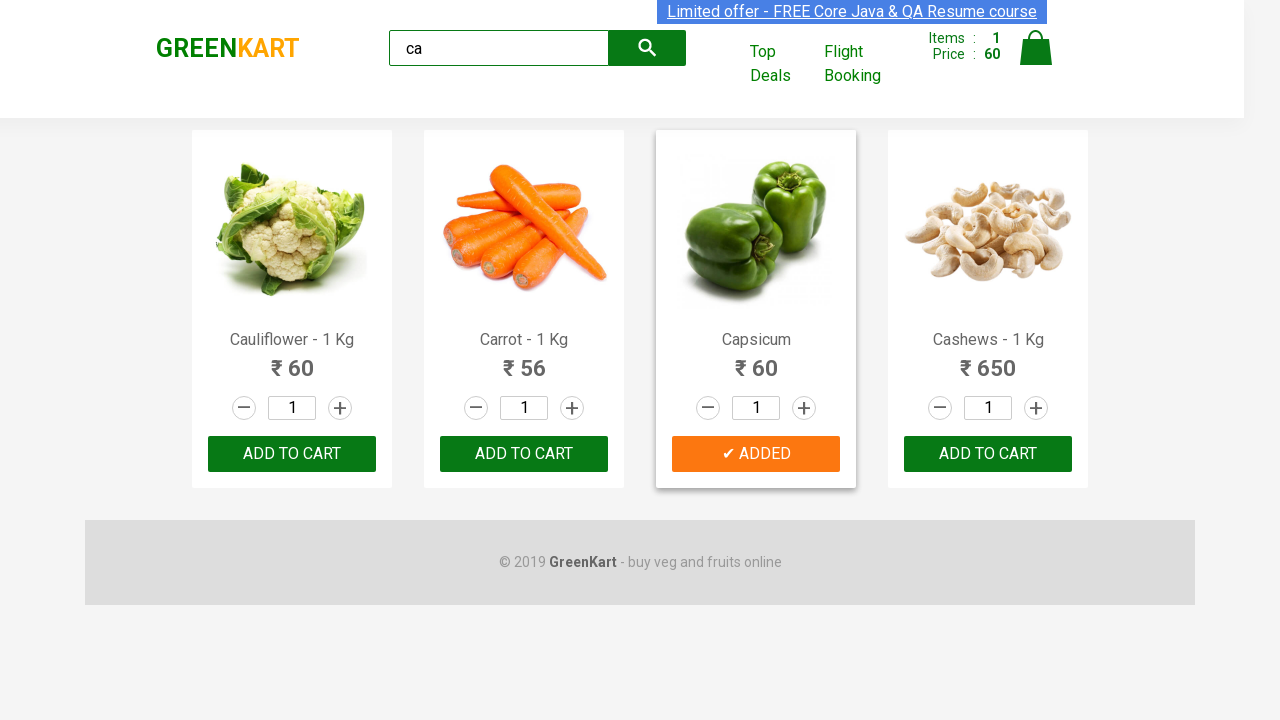

Clicked ADD TO CART button for Cashews product at (988, 454) on .products .product >> nth=3 >> button
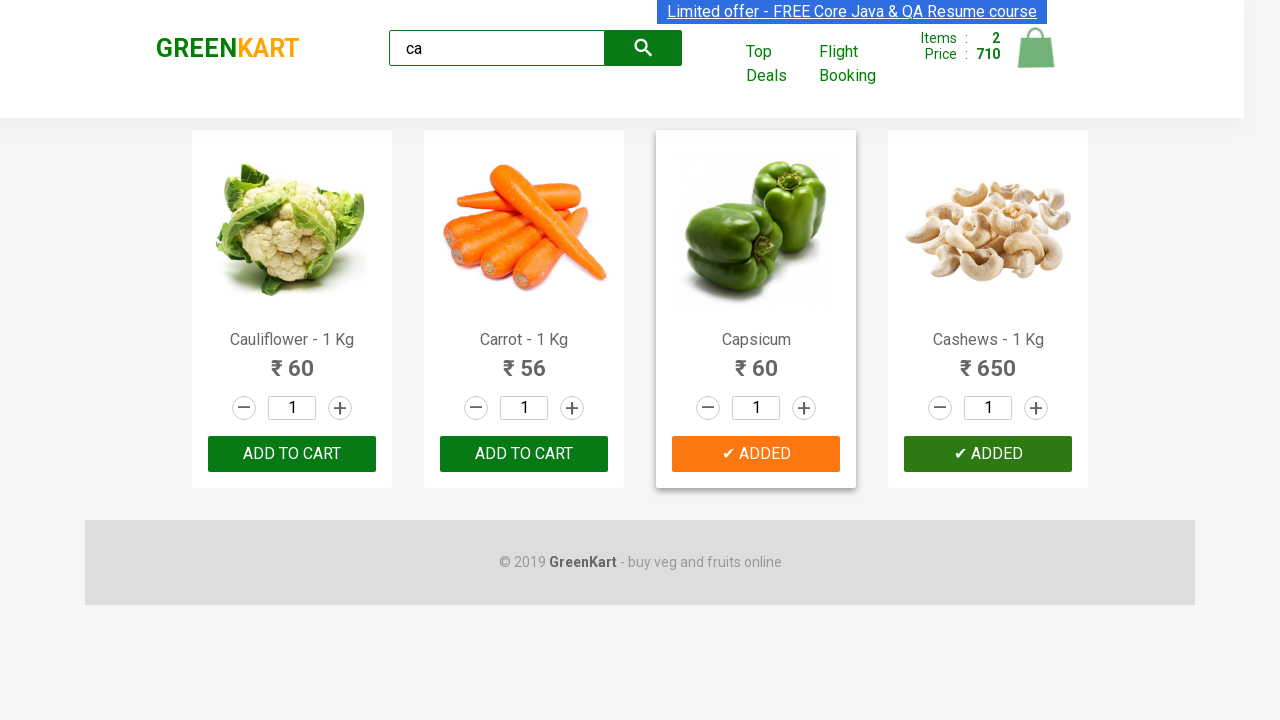

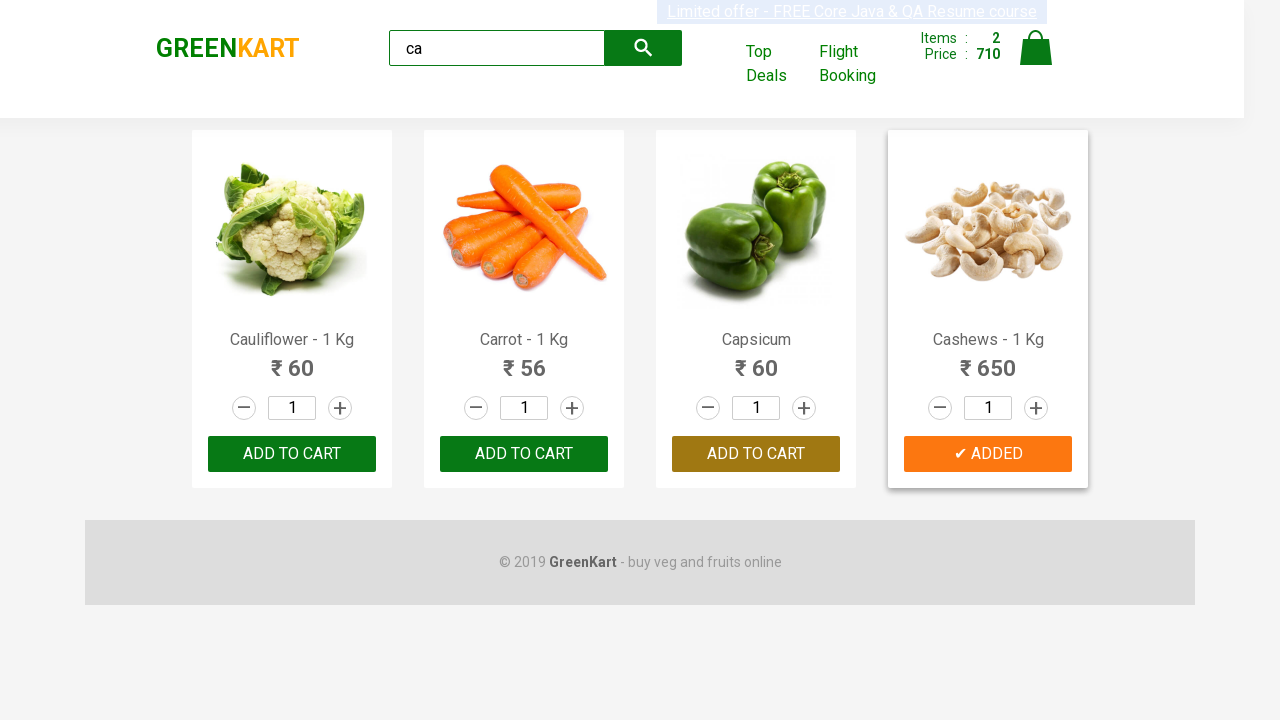